Tests editing a task by pressing Tab to confirm the change

Starting URL: https://todomvc4tasj.herokuapp.com/

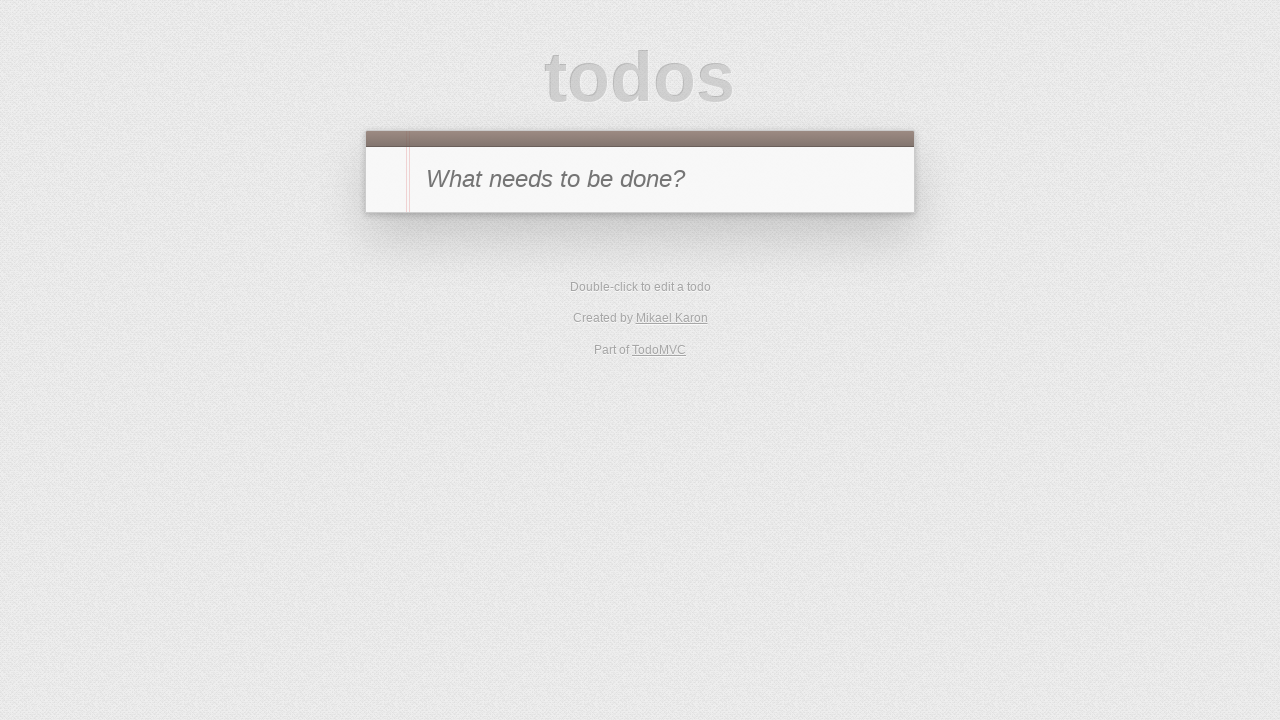

Filled new todo input field with '1' on #new-todo
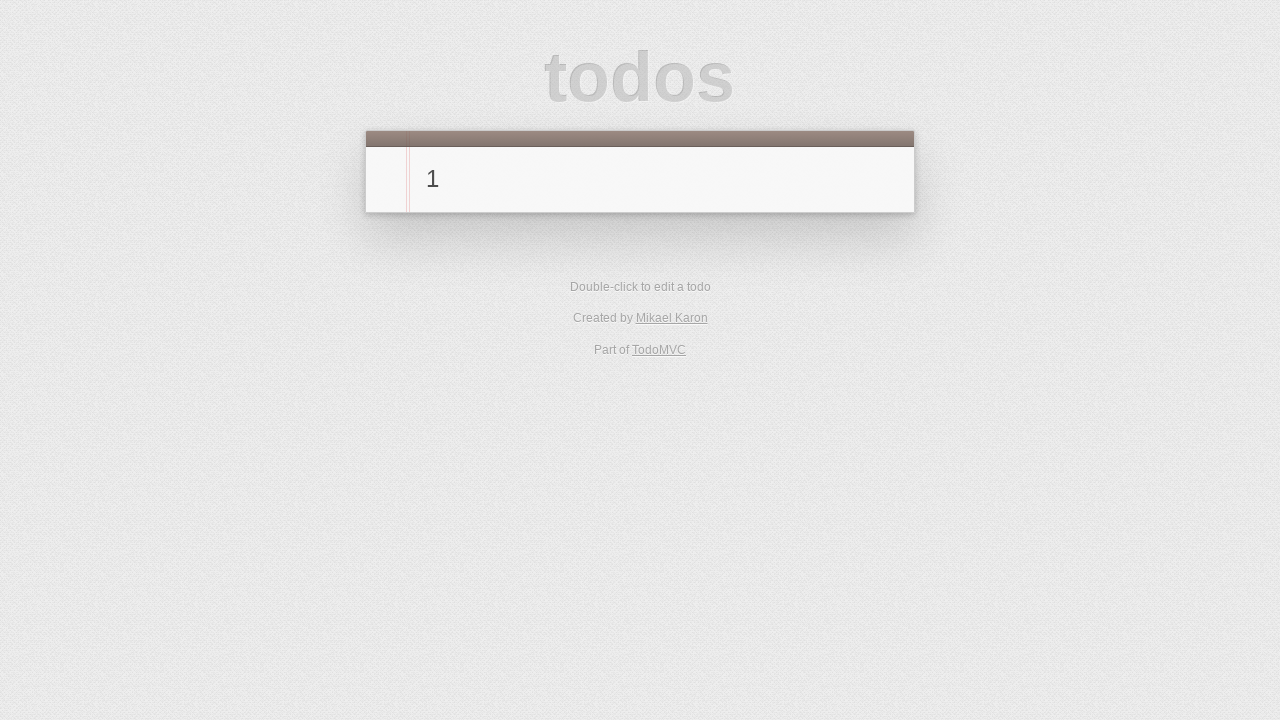

Pressed Enter to create new task on #new-todo
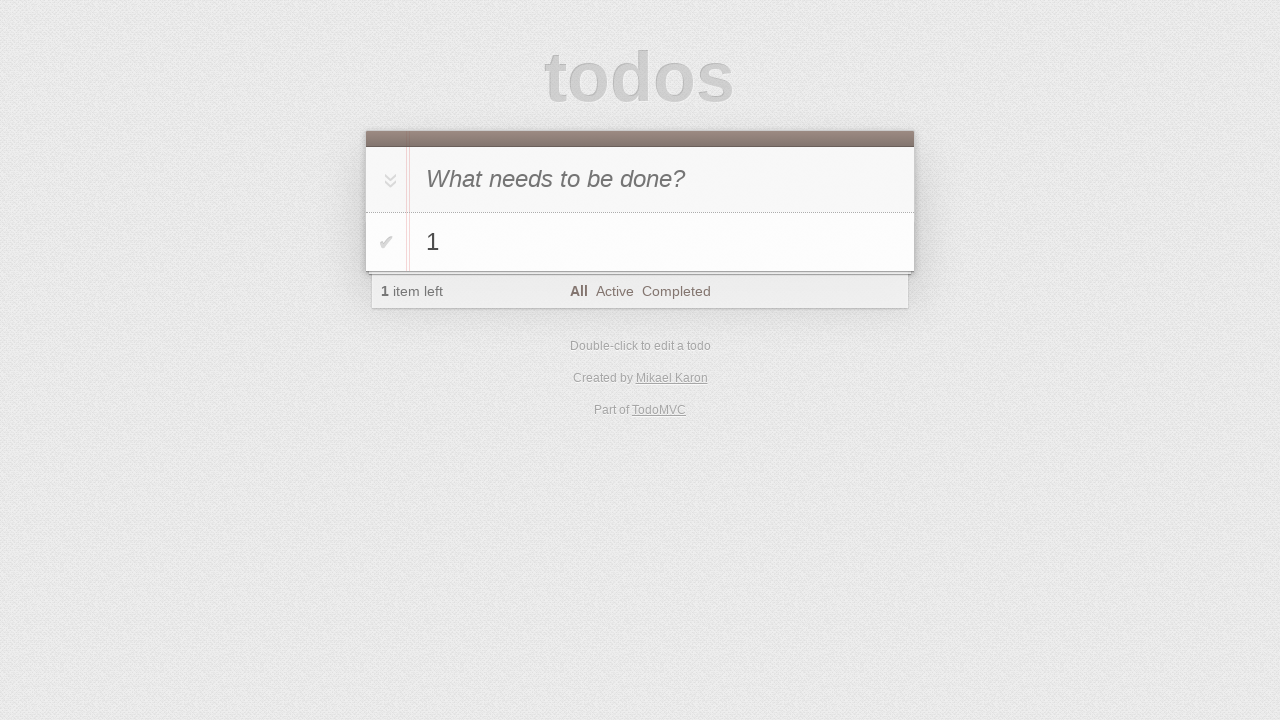

Double-clicked task '1' to enter edit mode at (662, 242) on #todo-list>li >> text='1'
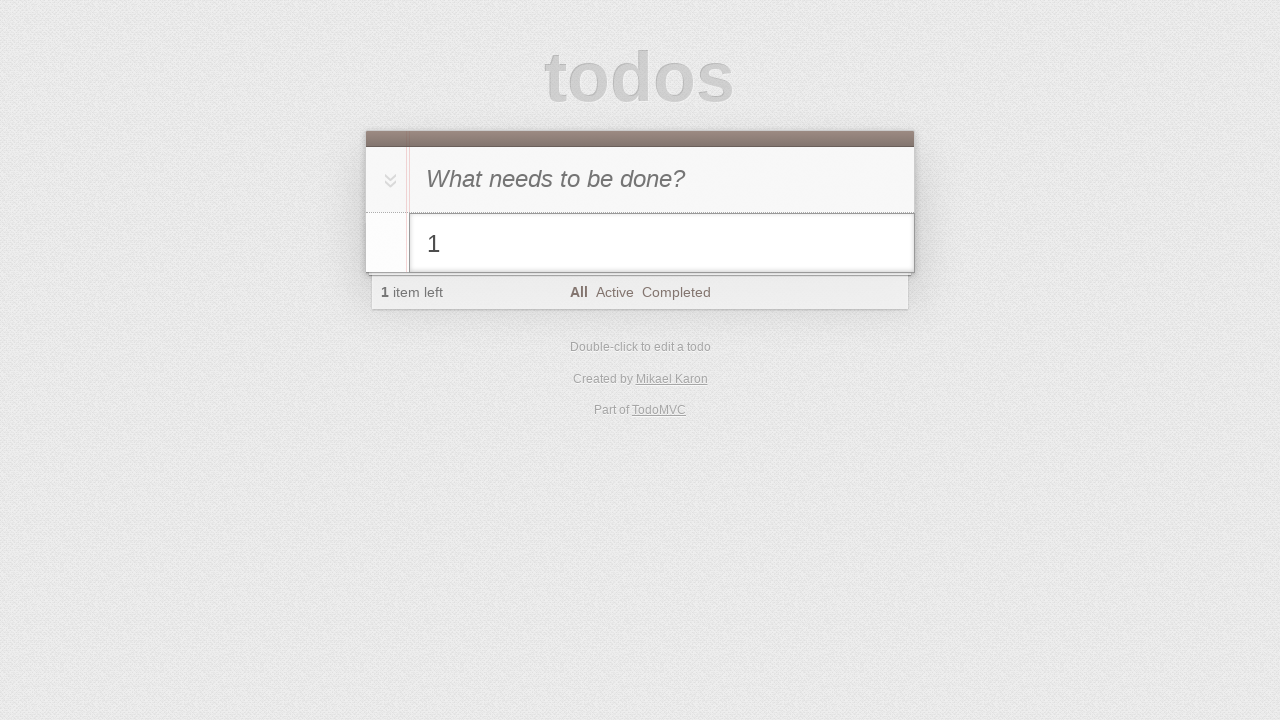

Filled edit field with '1 edited' on #todo-list>li.editing .edit
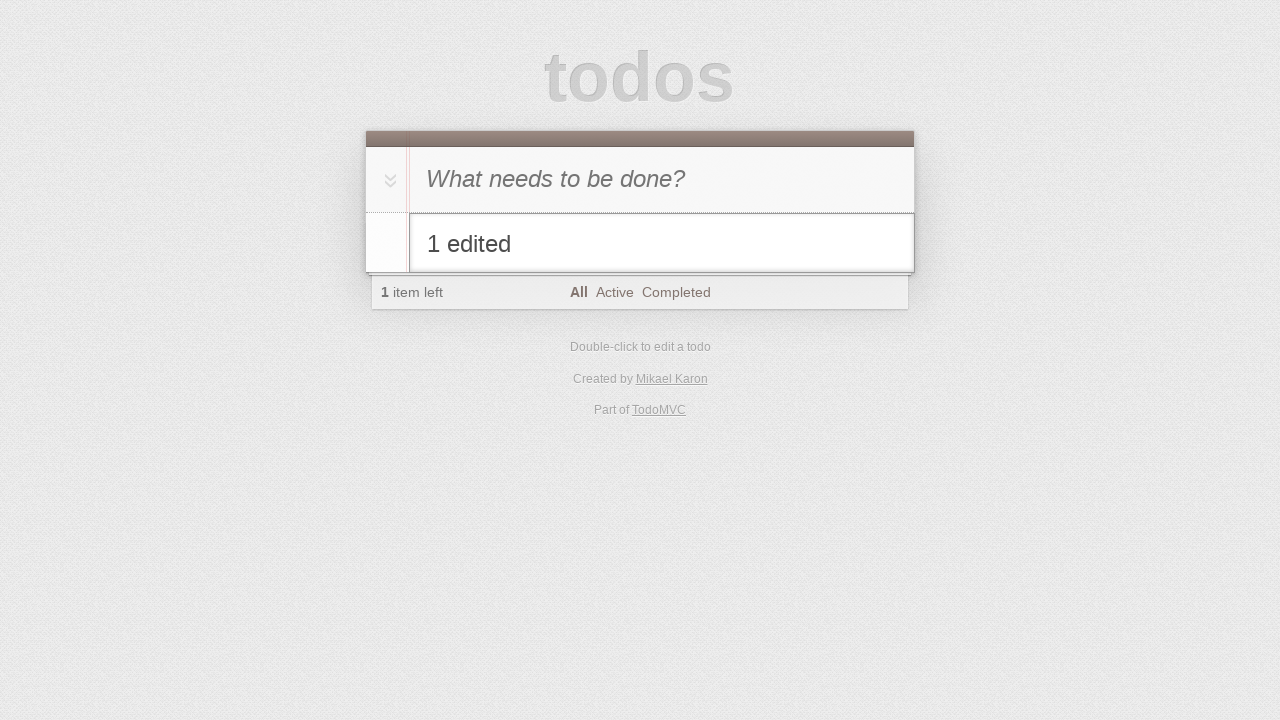

Pressed Tab to confirm task edit on #todo-list>li.editing .edit
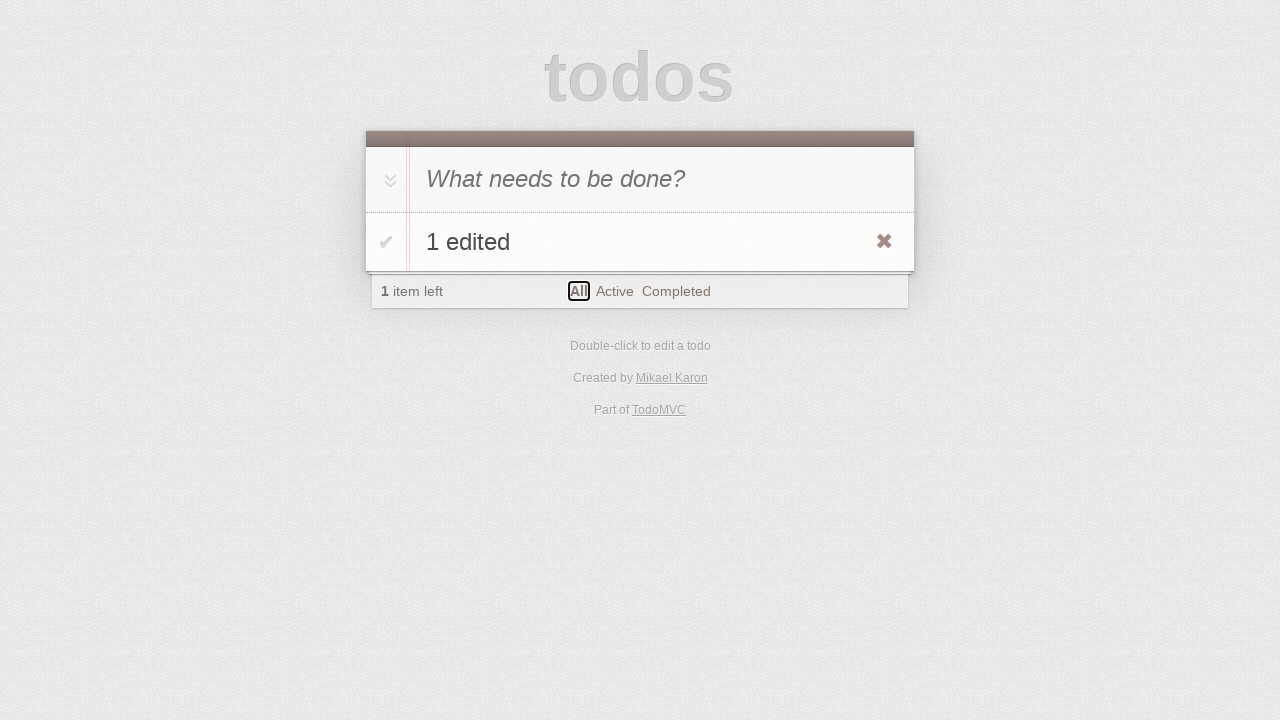

Verified that edited task '1 edited' is displayed
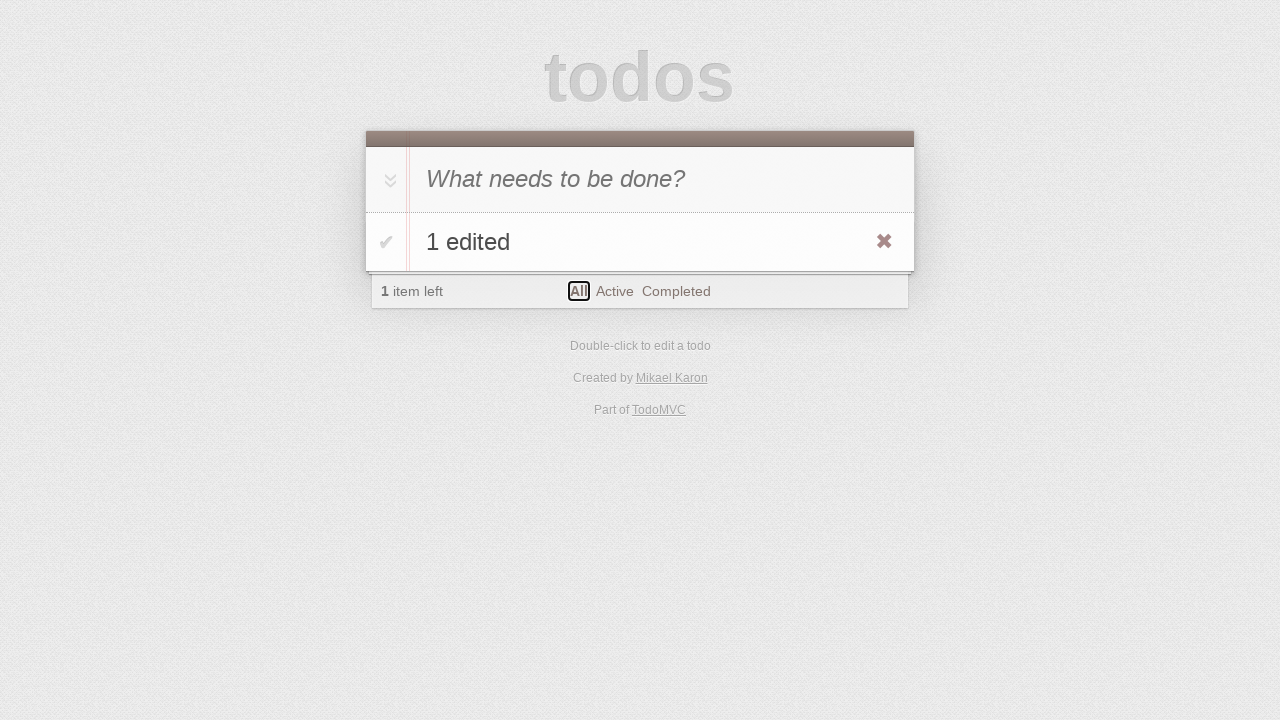

Verified that todo count shows '1'
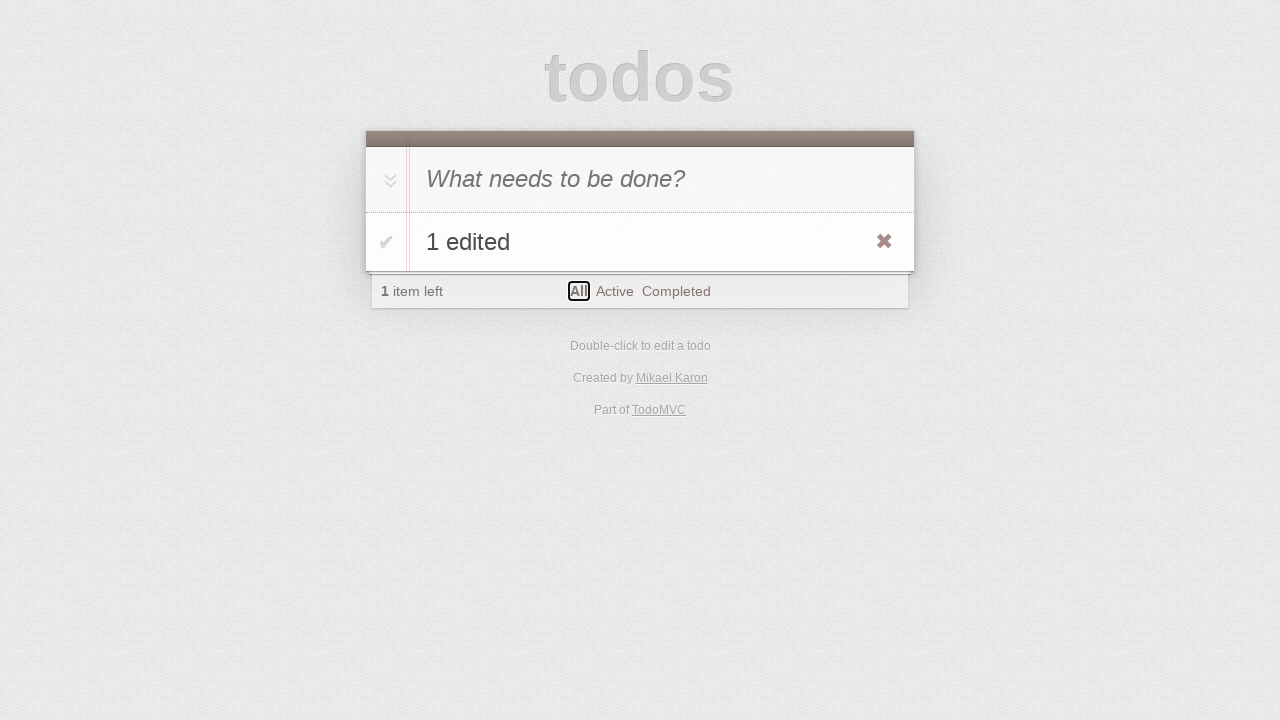

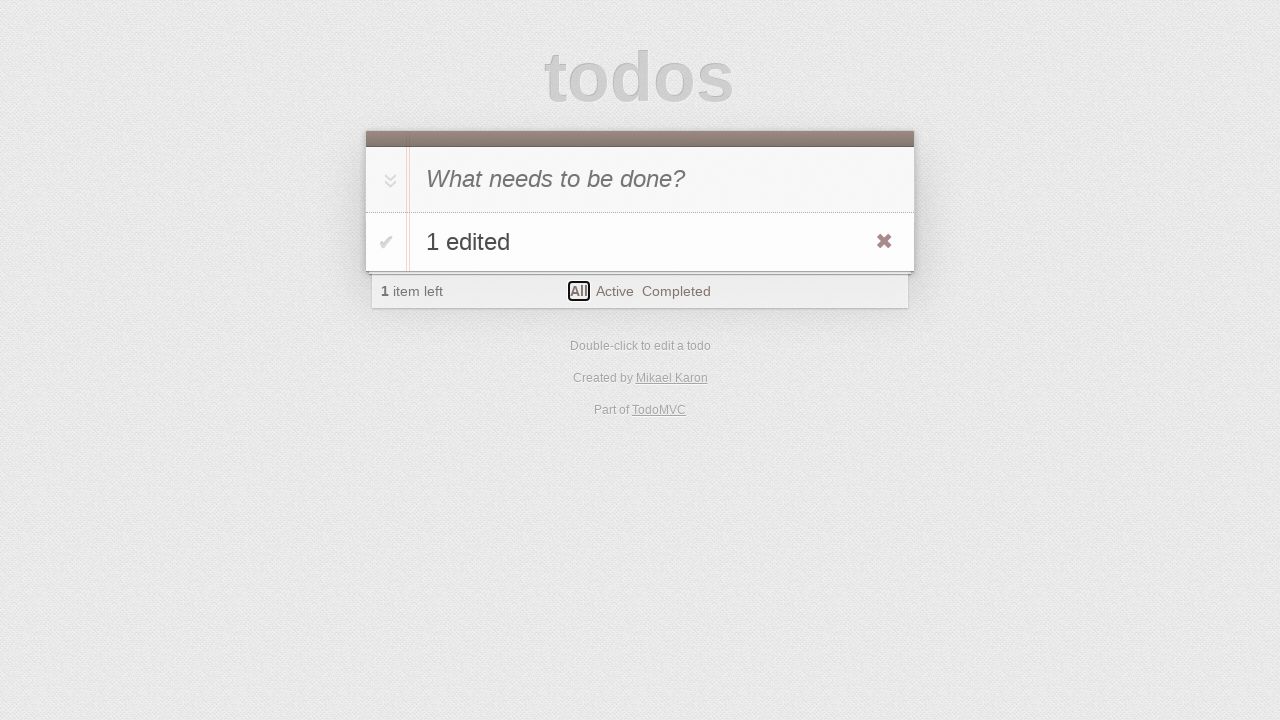